Tests that the complete all checkbox state updates when individual items are completed or cleared

Starting URL: https://demo.playwright.dev/todomvc

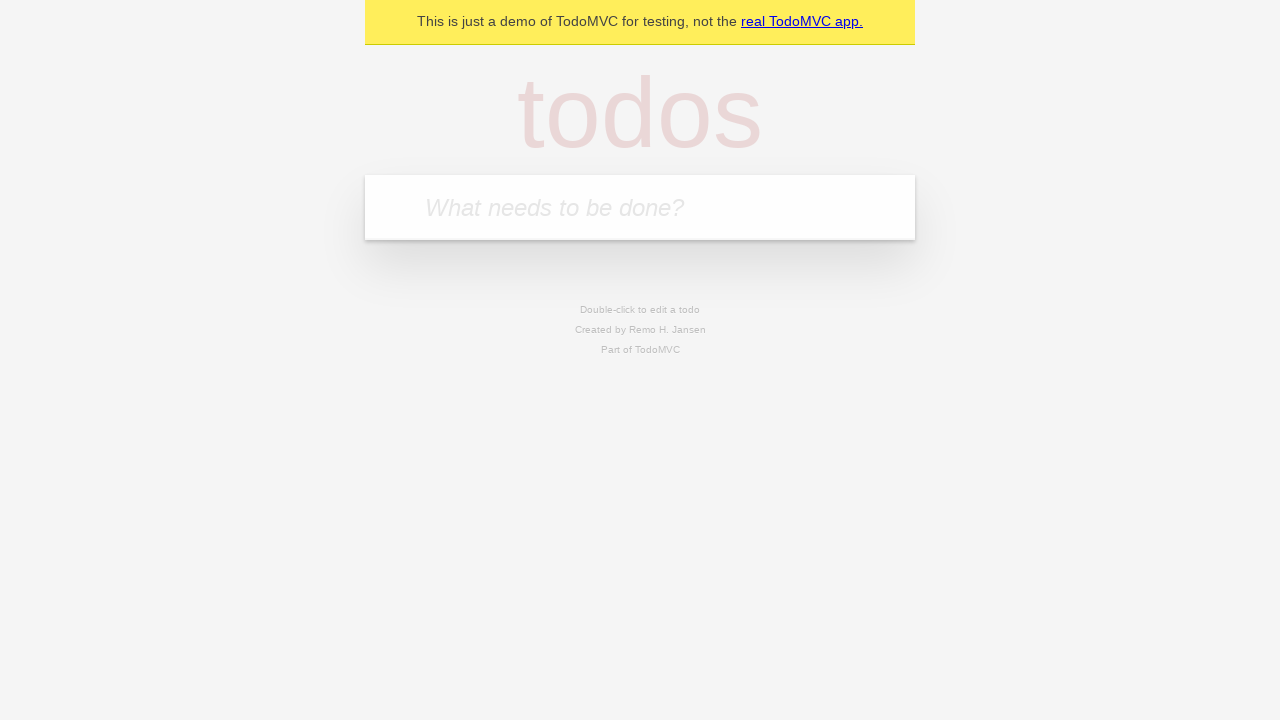

Filled input field with 'buy some cheese' on internal:attr=[placeholder="What needs to be done?"i]
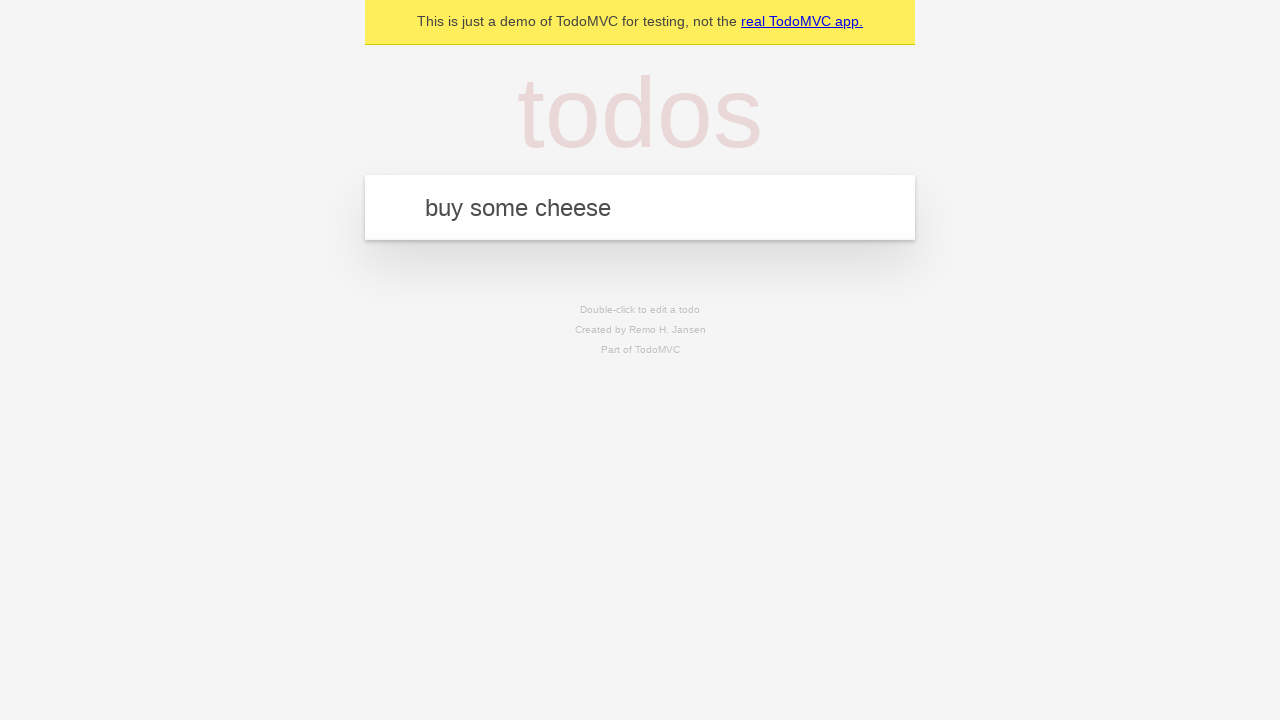

Pressed Enter to create first todo on internal:attr=[placeholder="What needs to be done?"i]
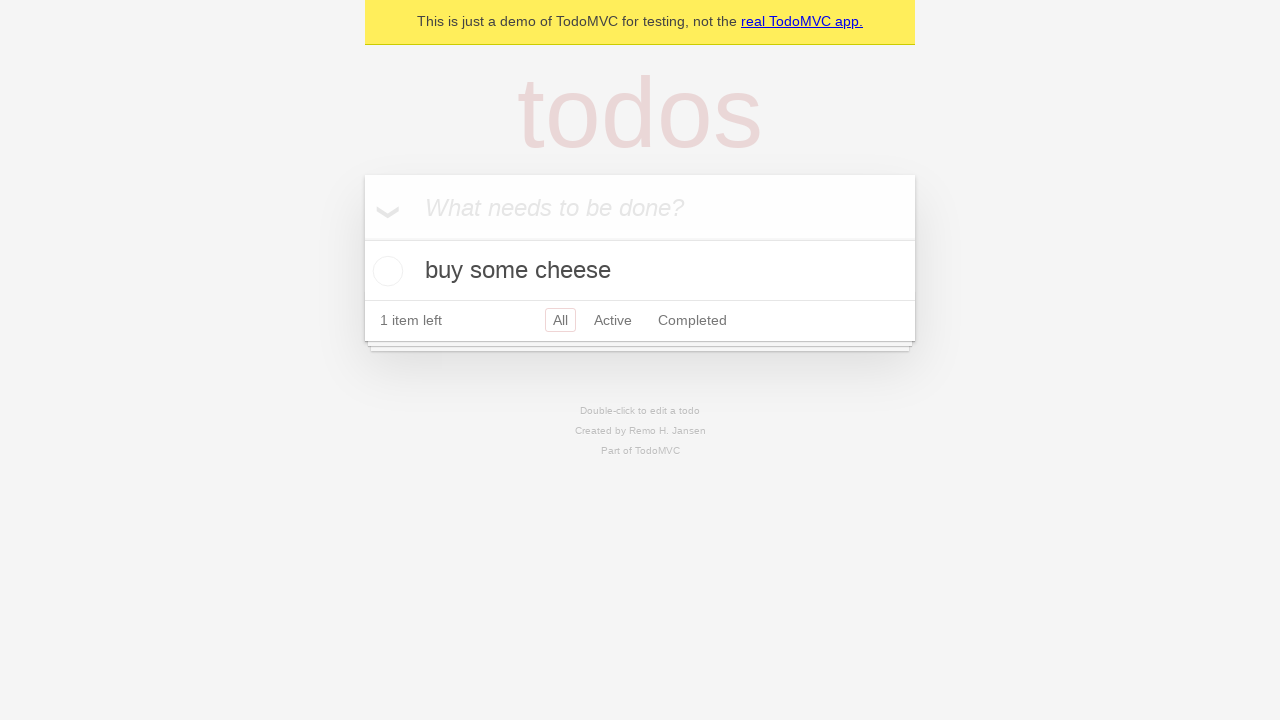

Filled input field with 'feed the cat' on internal:attr=[placeholder="What needs to be done?"i]
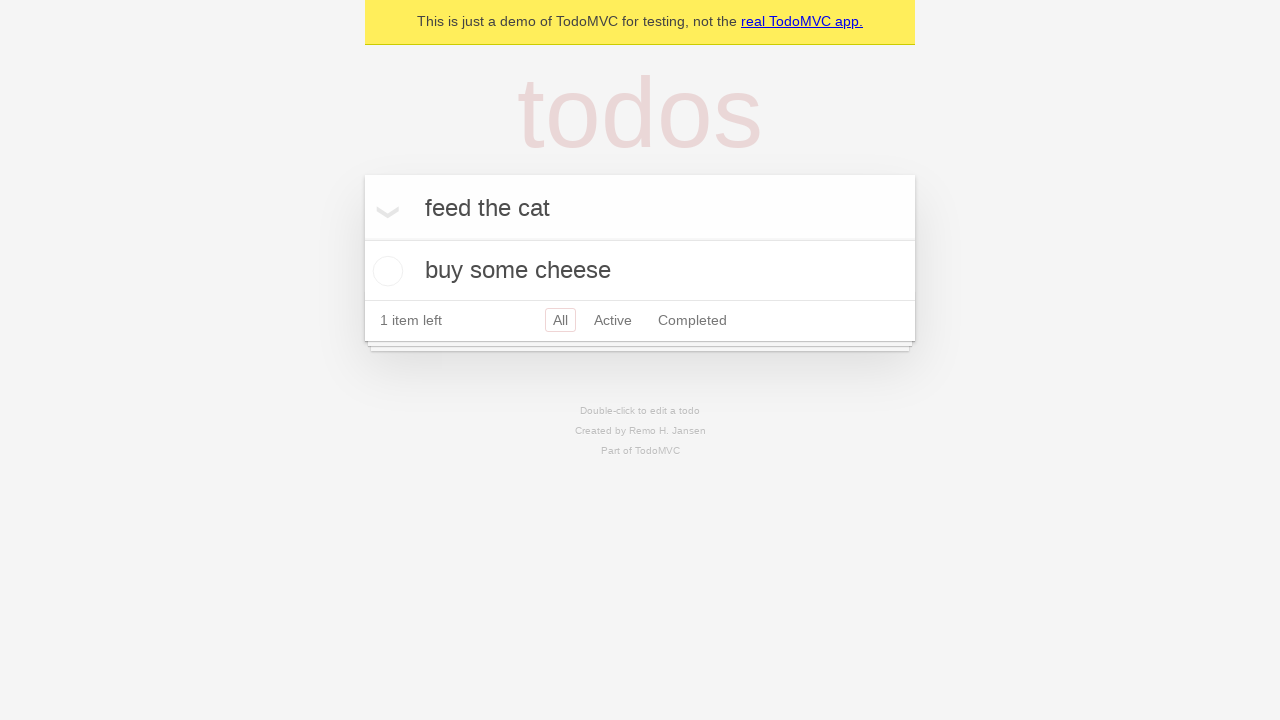

Pressed Enter to create second todo on internal:attr=[placeholder="What needs to be done?"i]
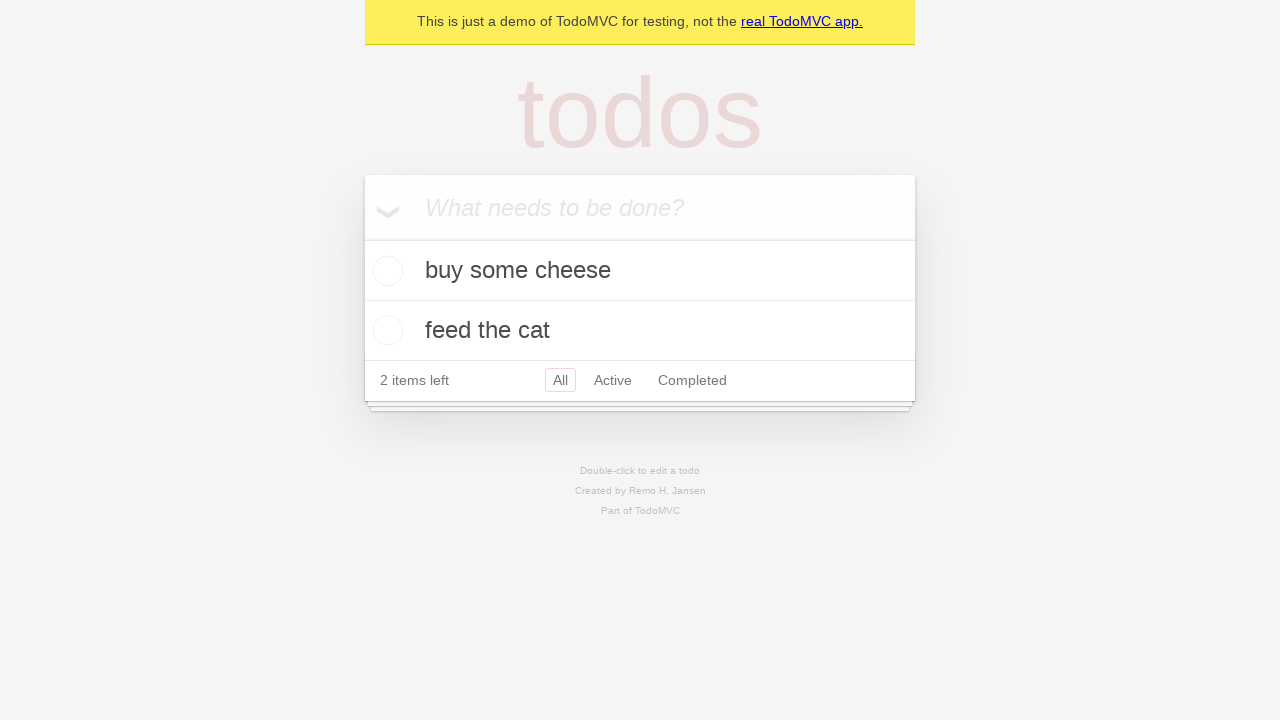

Filled input field with 'book a doctors appointment' on internal:attr=[placeholder="What needs to be done?"i]
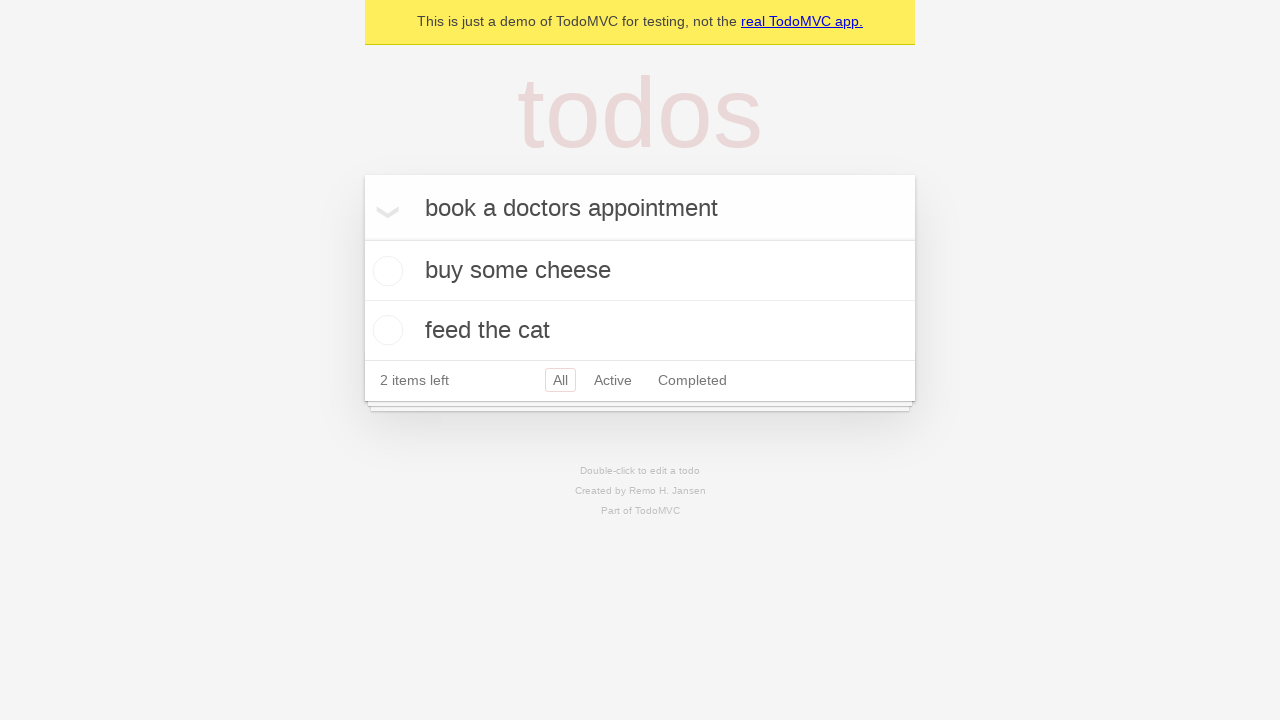

Pressed Enter to create third todo on internal:attr=[placeholder="What needs to be done?"i]
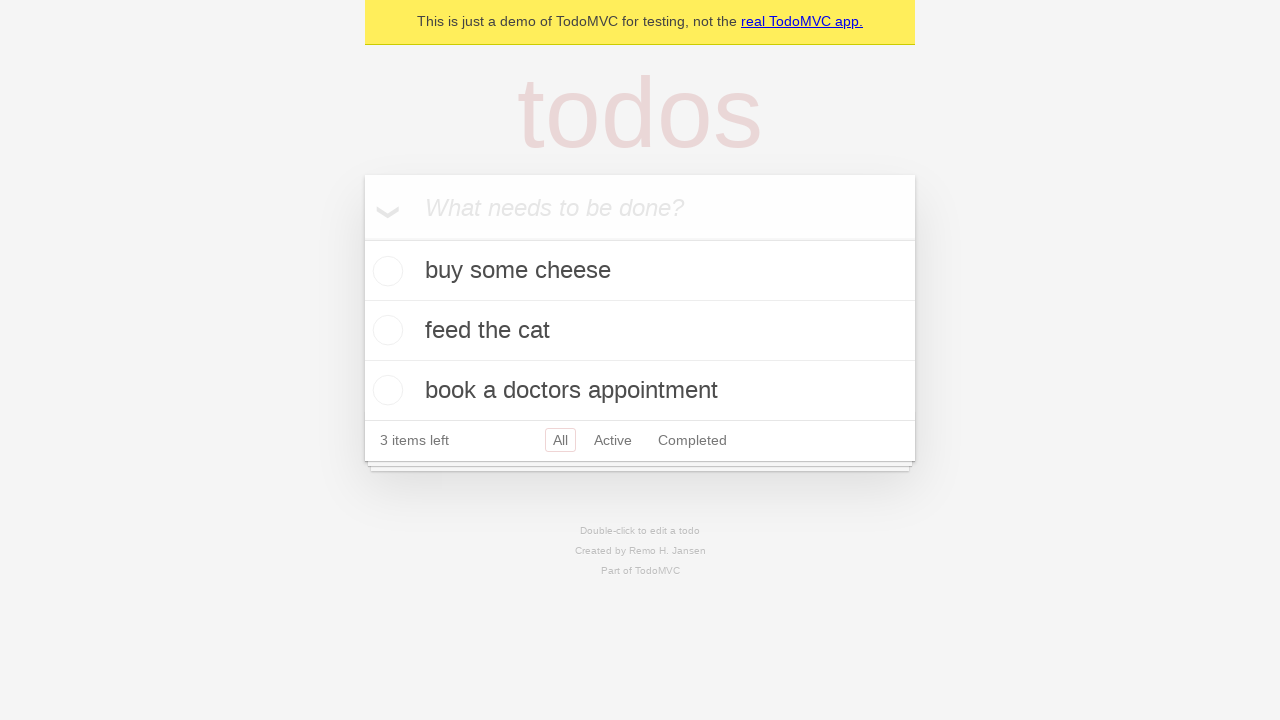

Checked 'Mark all as complete' checkbox to complete all todos at (362, 238) on internal:label="Mark all as complete"i
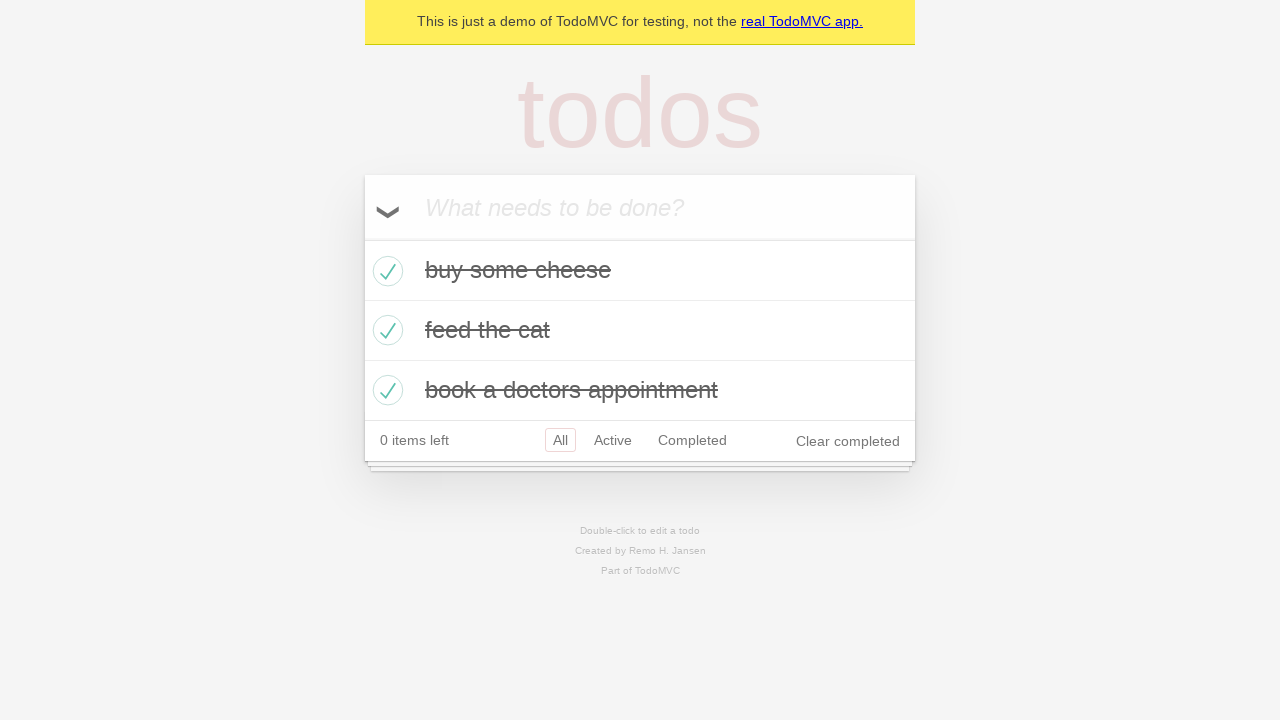

Unchecked the first todo item at (385, 271) on internal:testid=[data-testid="todo-item"s] >> nth=0 >> internal:role=checkbox
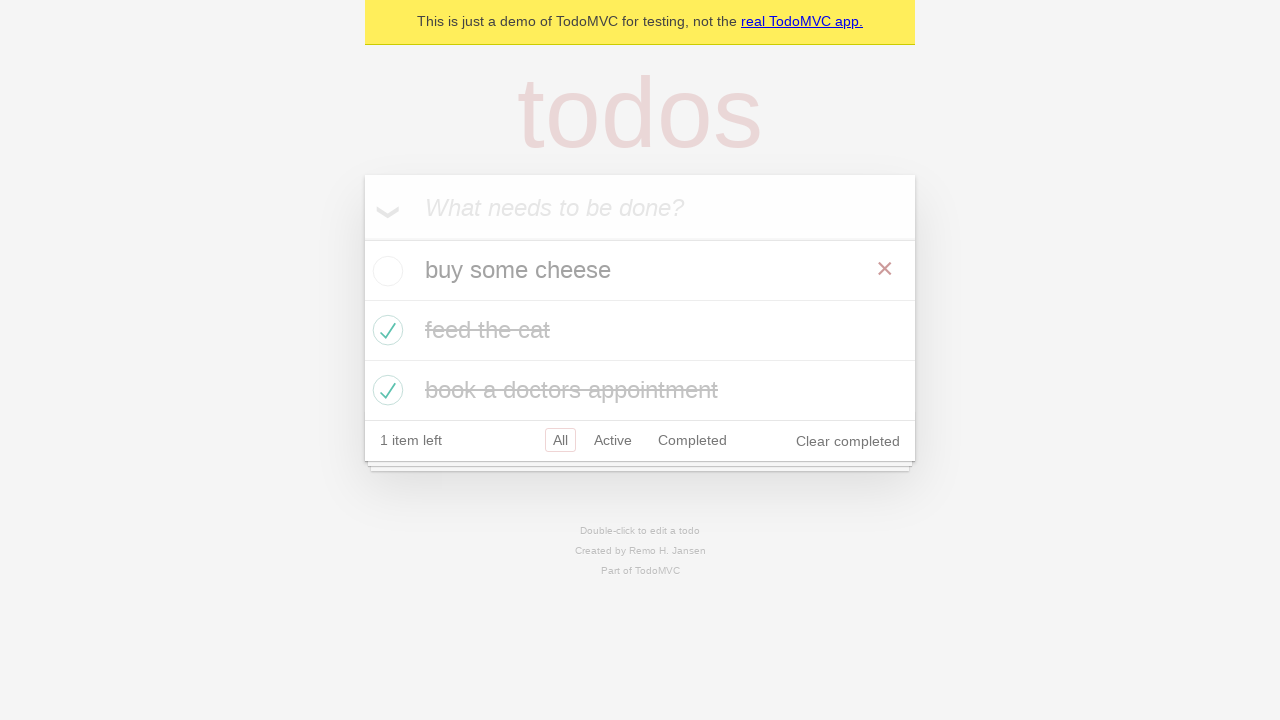

Checked the first todo item again at (385, 271) on internal:testid=[data-testid="todo-item"s] >> nth=0 >> internal:role=checkbox
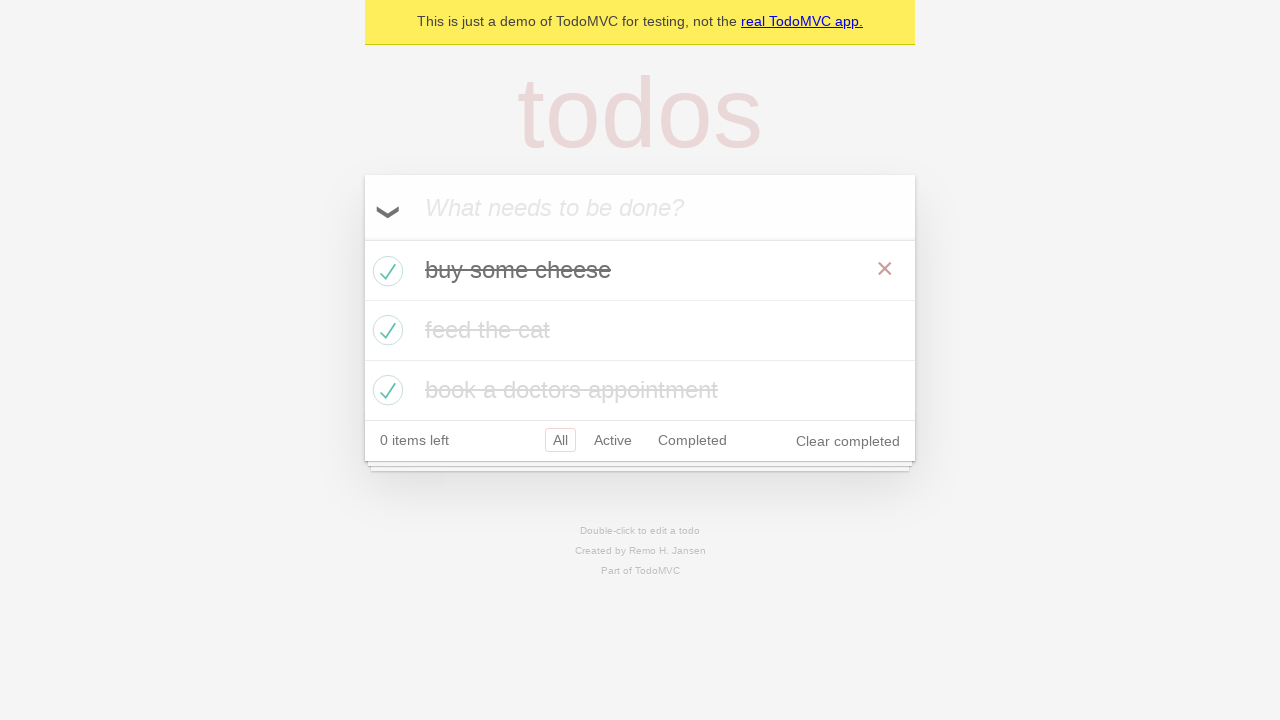

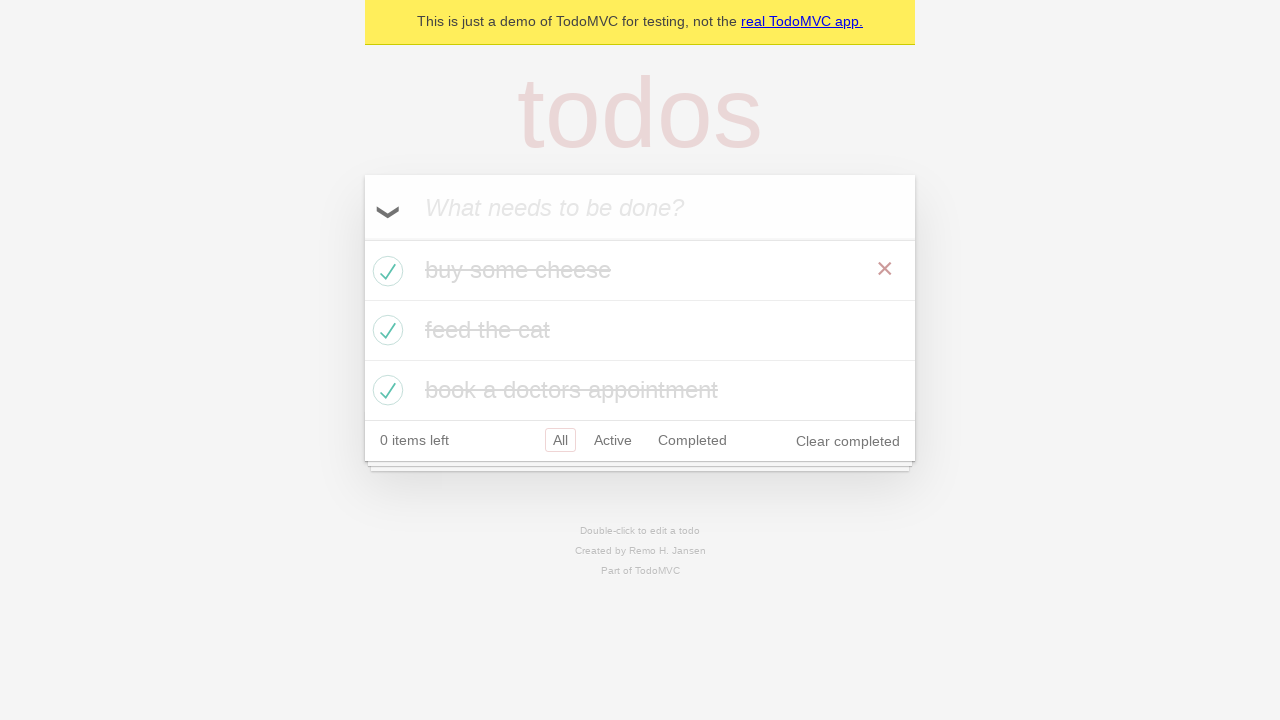